Tests JavaScript execution by clicking a link to navigate to a basic test page and then setting a value in an input field using JavaScript-like operations.

Starting URL: https://testeroprogramowania.github.io/selenium/

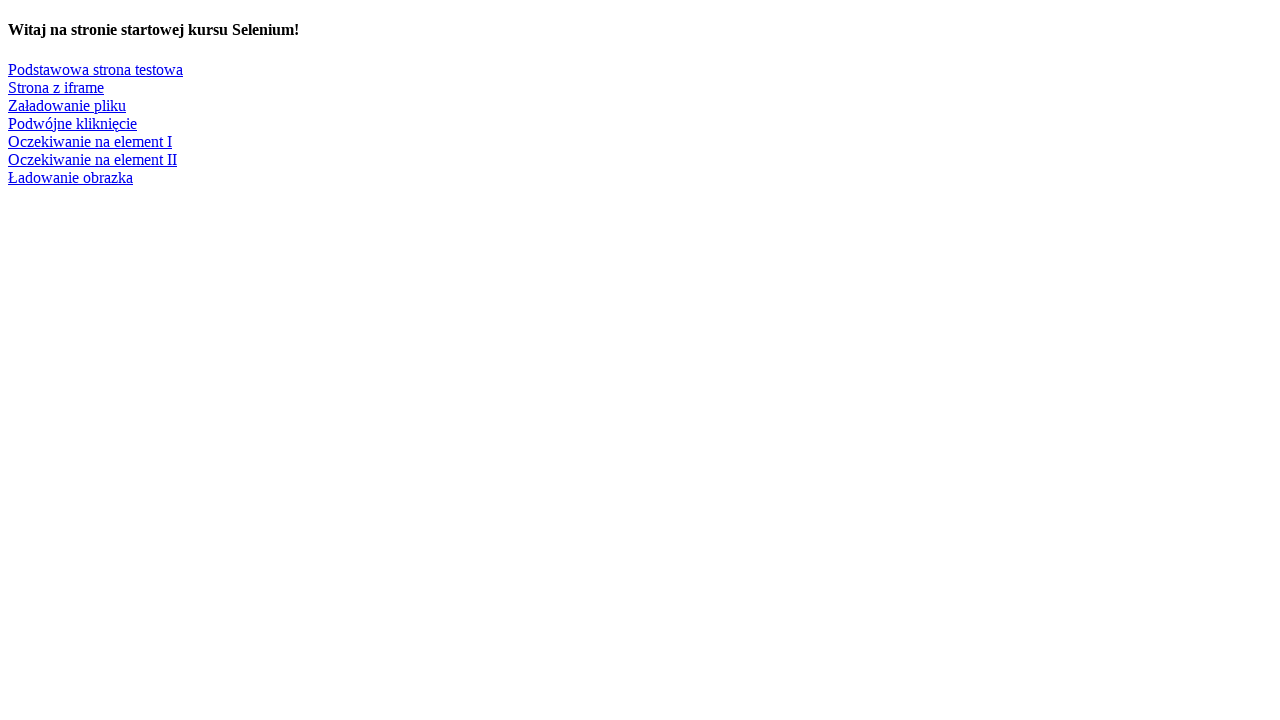

Clicked link 'Podstawowa strona testowa' to navigate to basic test page at (96, 69) on a:text('Podstawowa strona testowa')
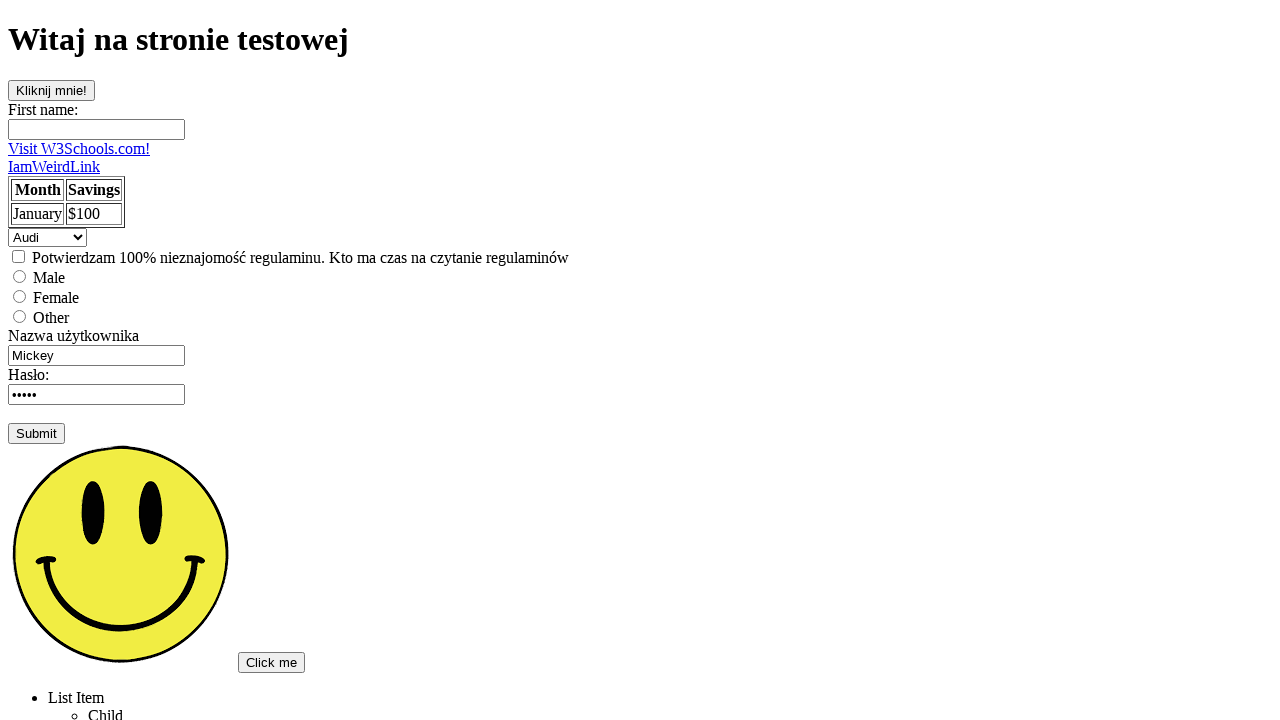

First name input field appeared after navigation
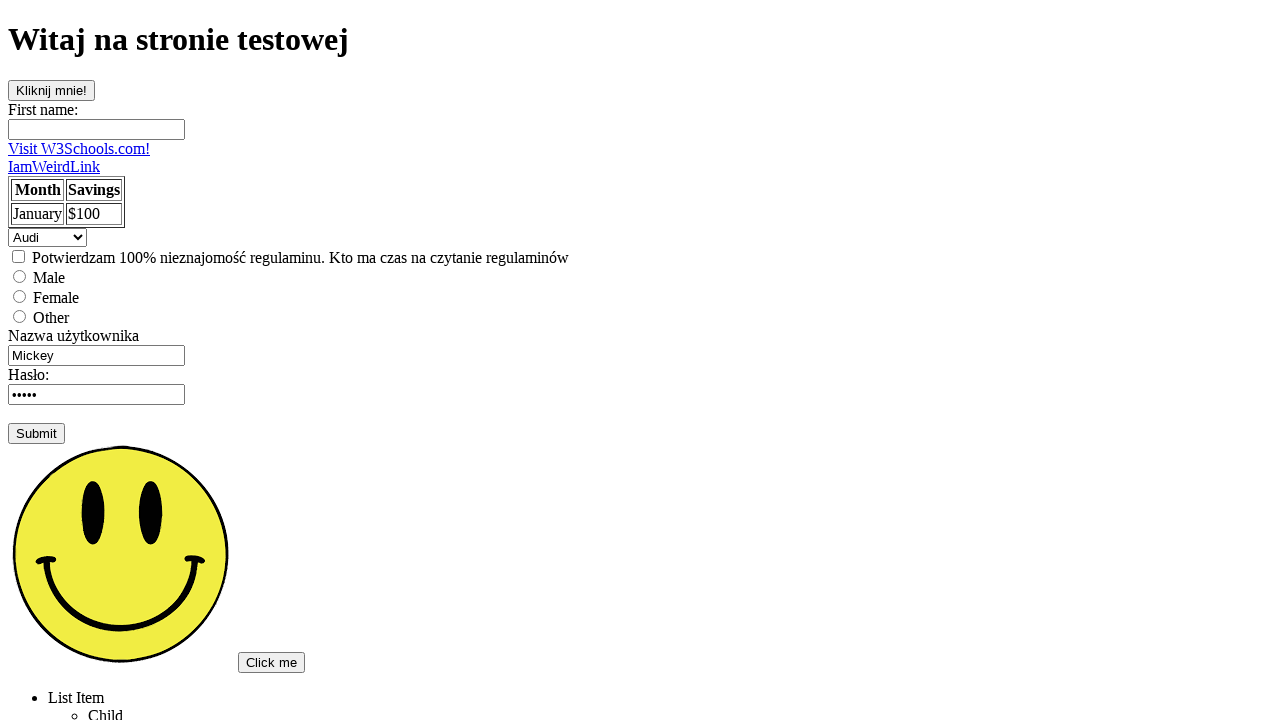

Filled first name field with 'Test' using JavaScript-like operation on input[name='fname']
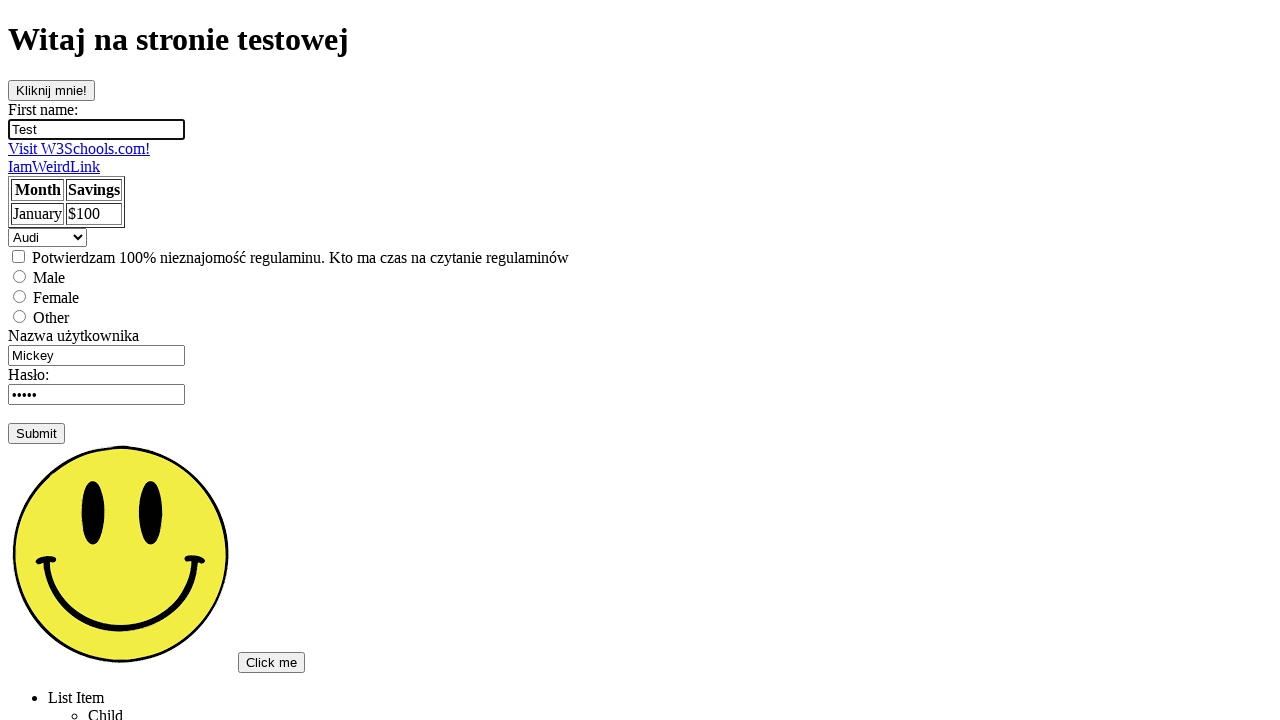

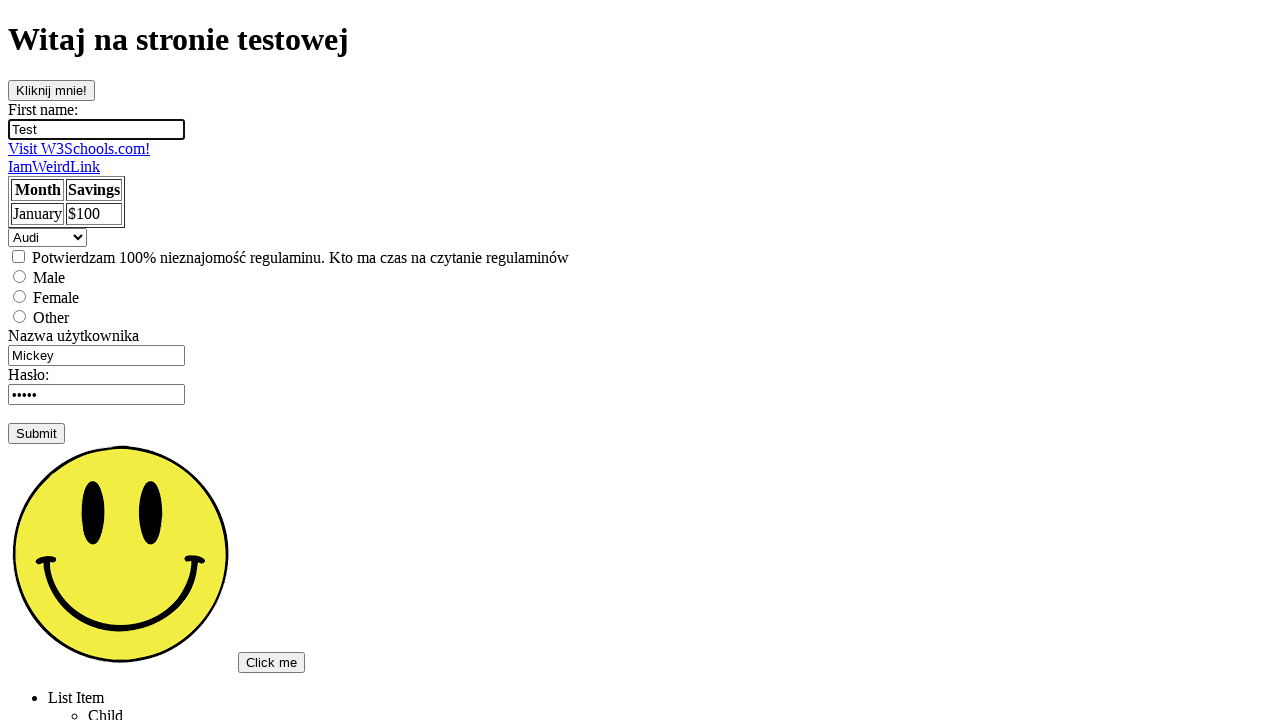